Tests JavaScript scrolling functionality by scrolling down to a link at the bottom of the page and then scrolling back up to the top

Starting URL: https://practice.cydeo.com/large

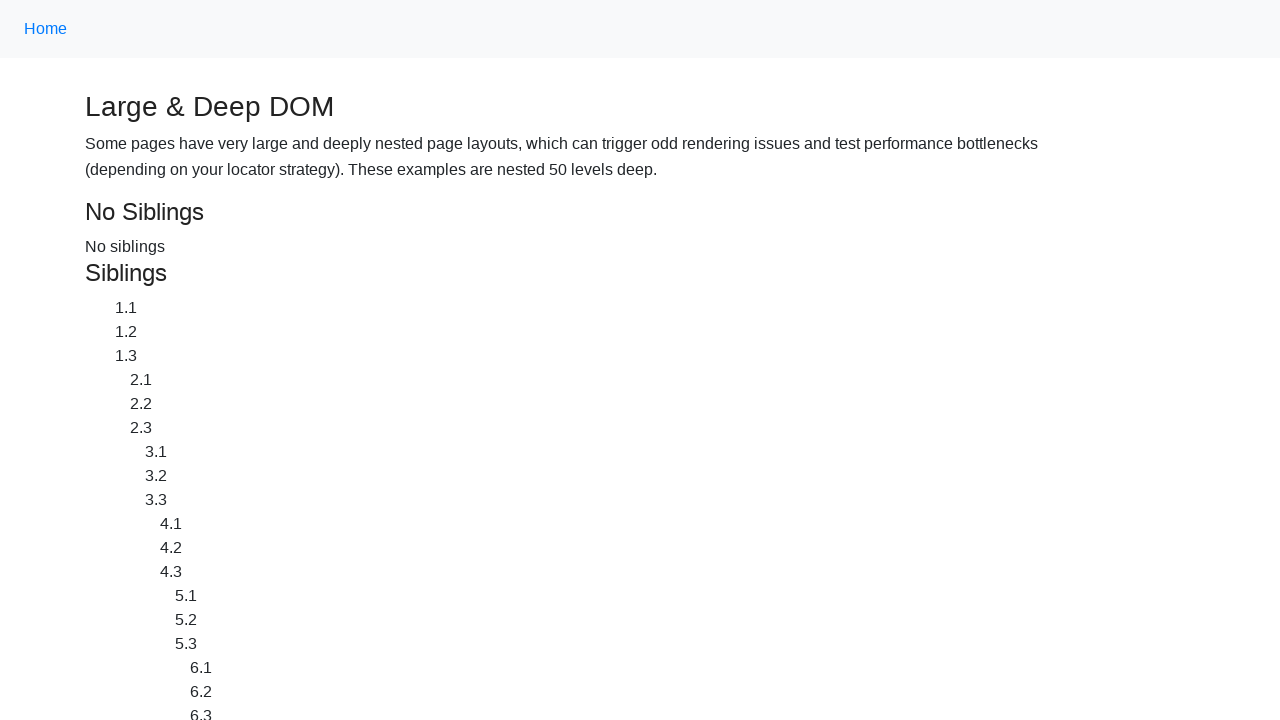

Located CYDEO link at the bottom of the page
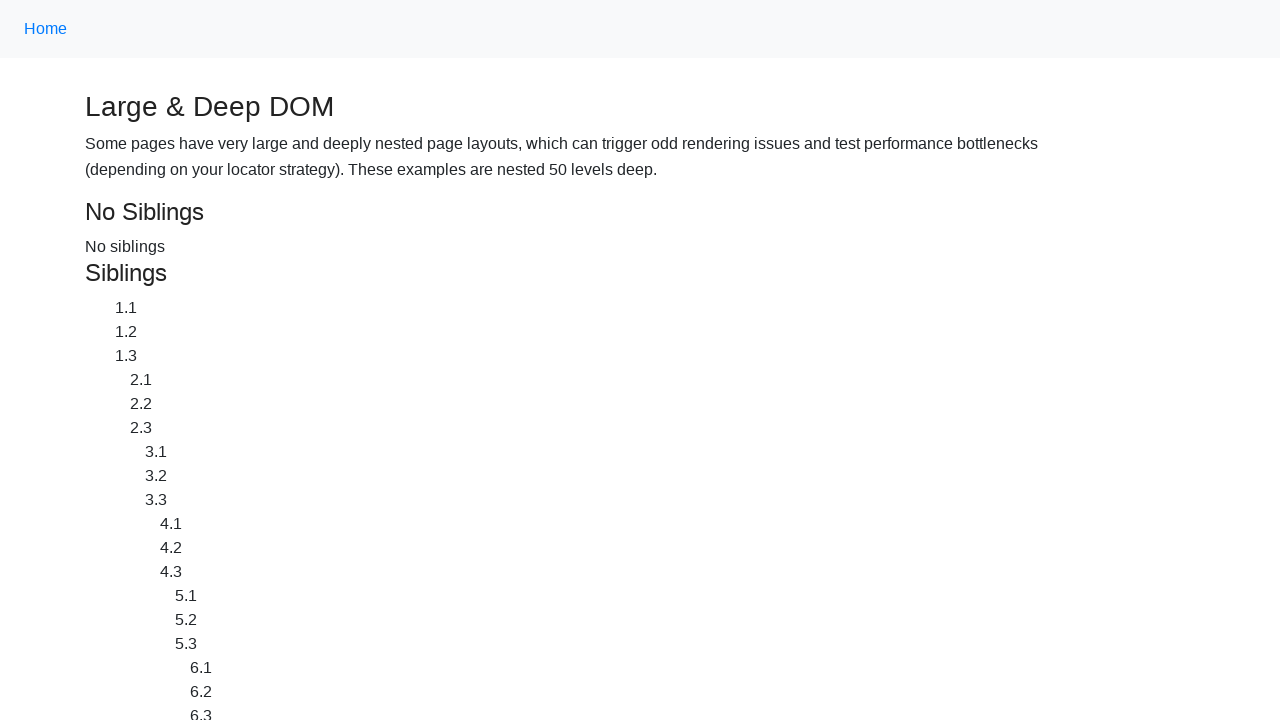

Located Home link at the top of the page
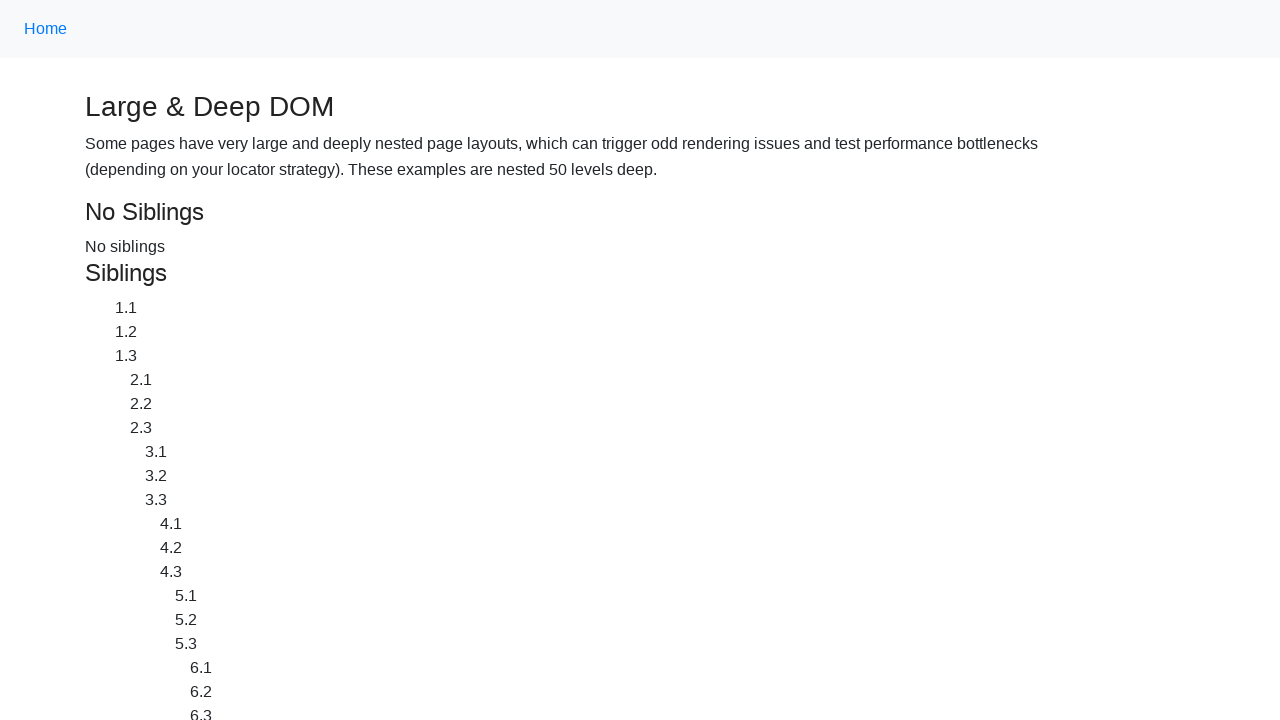

Scrolled down to CYDEO link using JavaScript executor
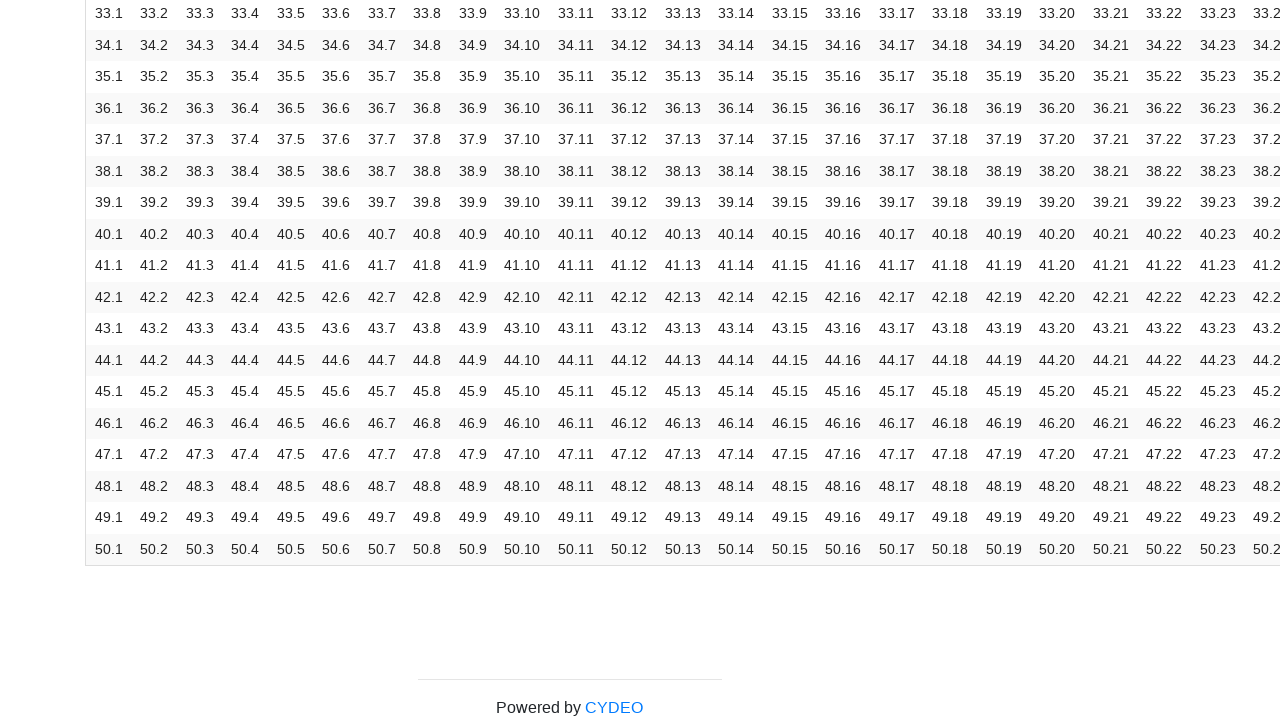

Waited 2 seconds to observe scroll effect
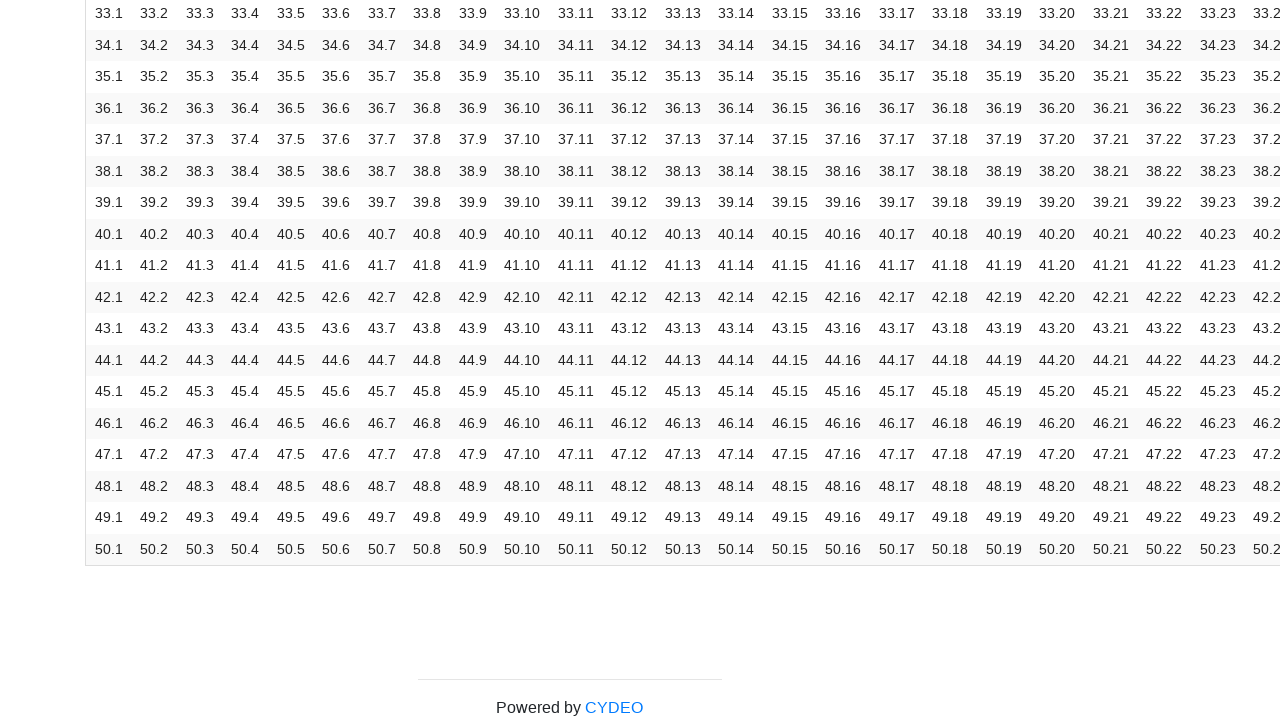

Scrolled back up to Home link at the top of the page
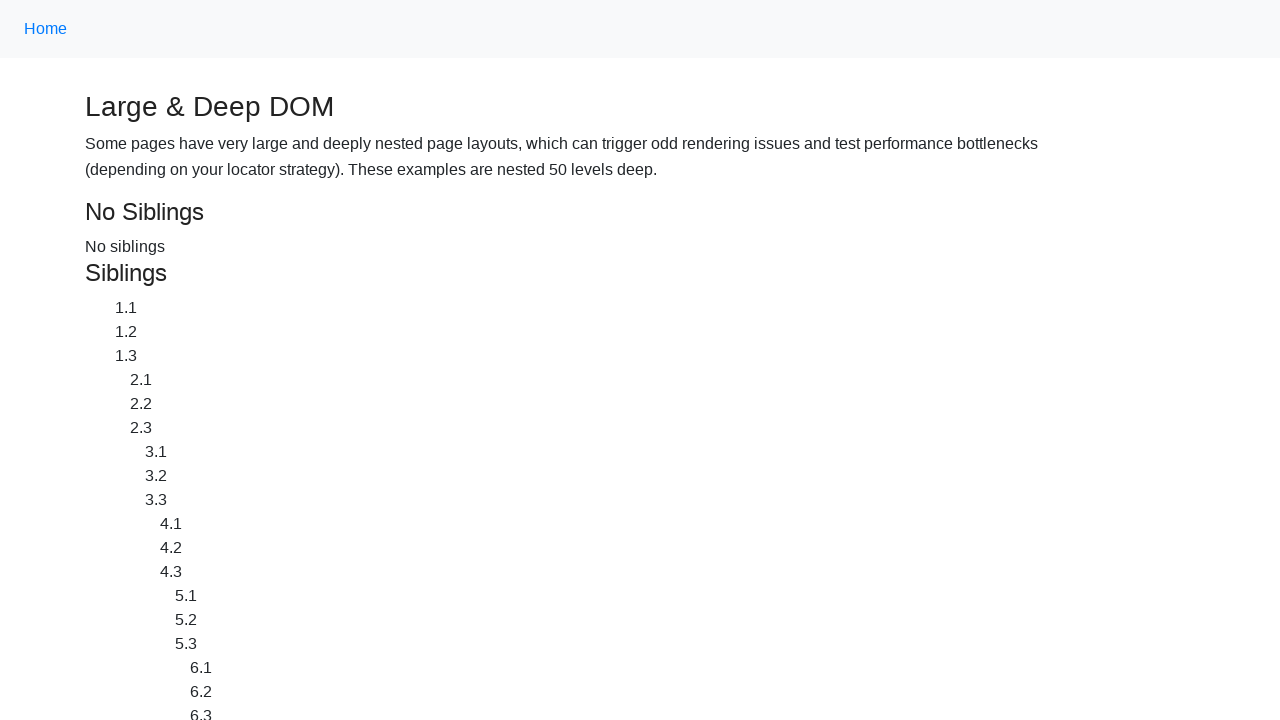

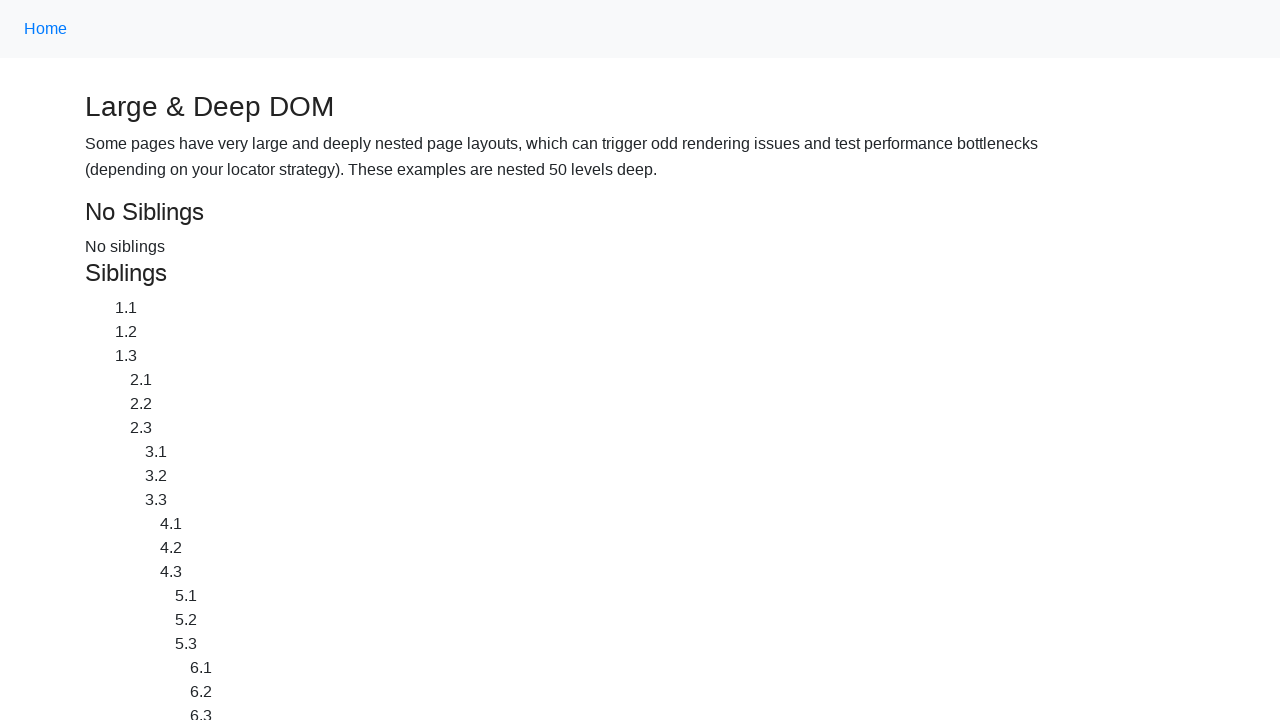